Tests adding todo items to the list by creating two todos and verifying they appear in the list

Starting URL: https://demo.playwright.dev/todomvc

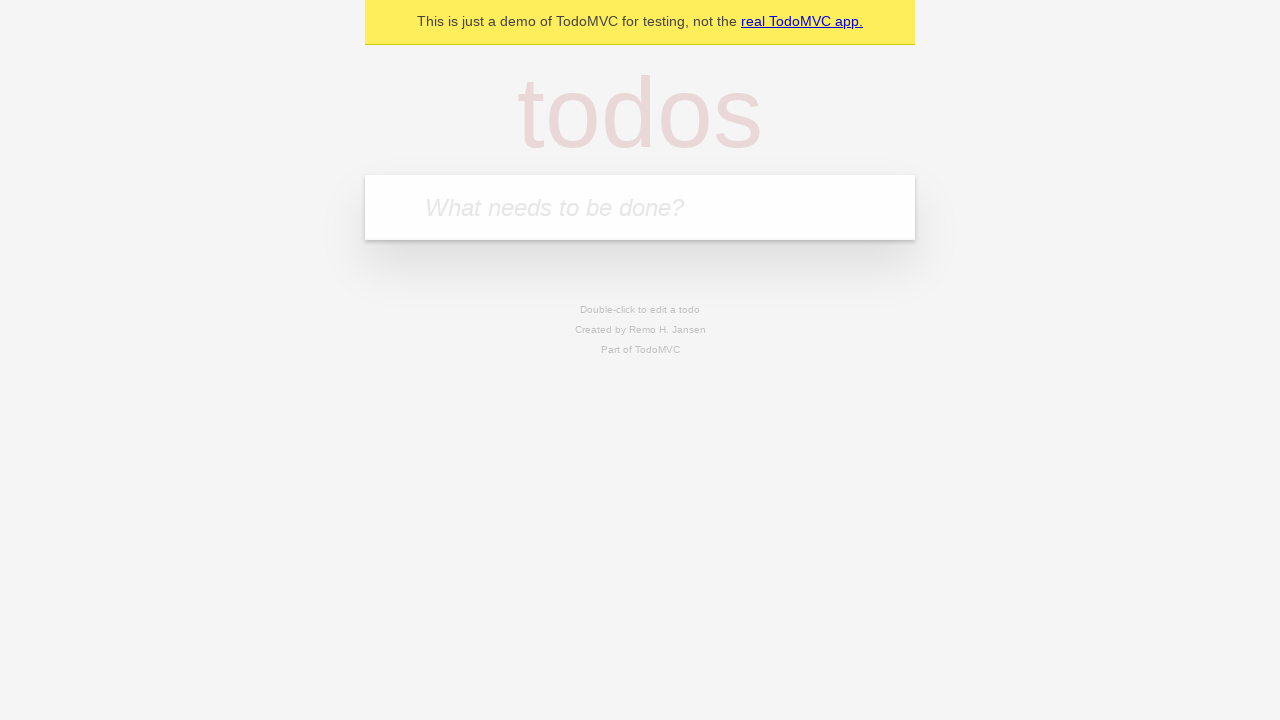

Filled todo input with 'buy some cheese' on .new-todo
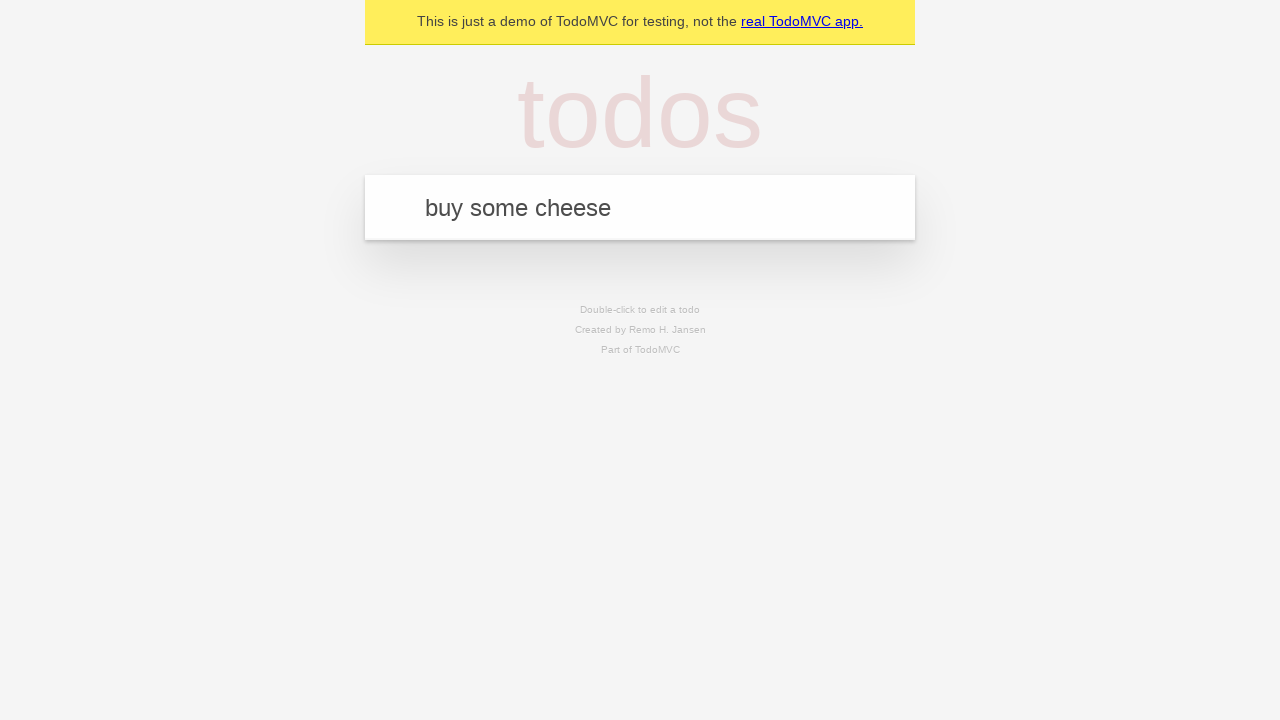

Pressed Enter to create first todo on .new-todo
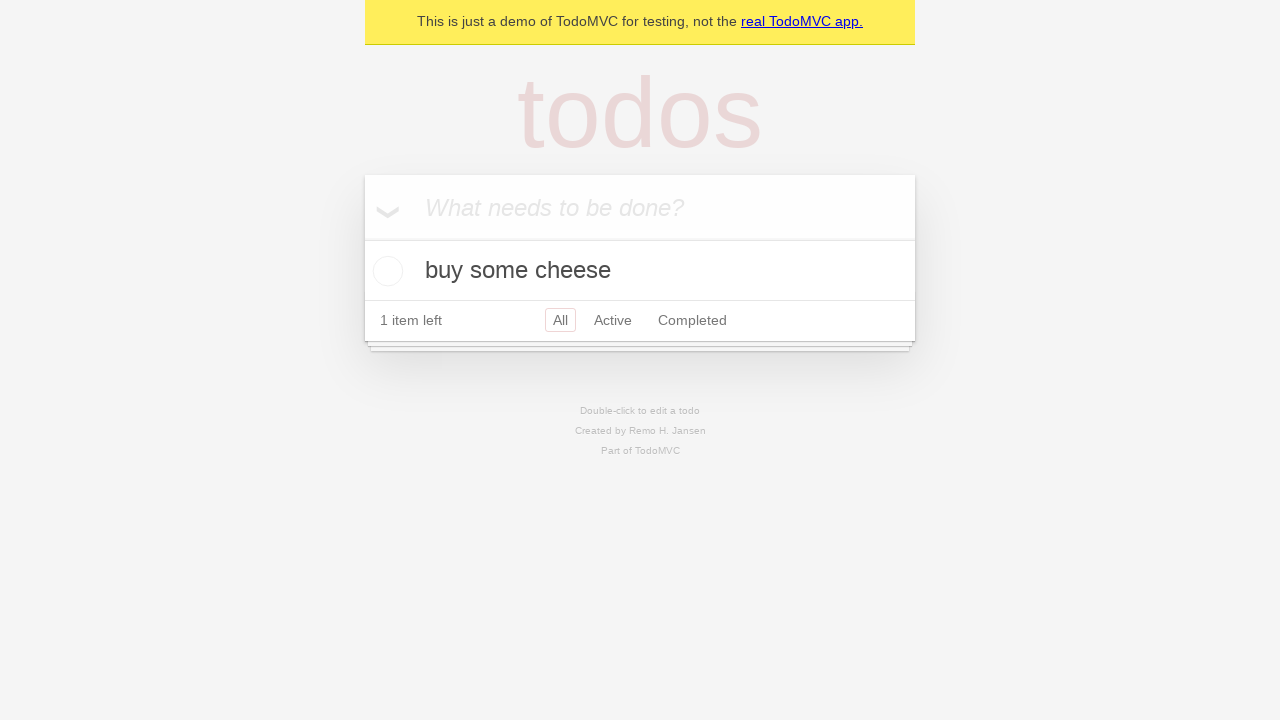

First todo appeared in the list
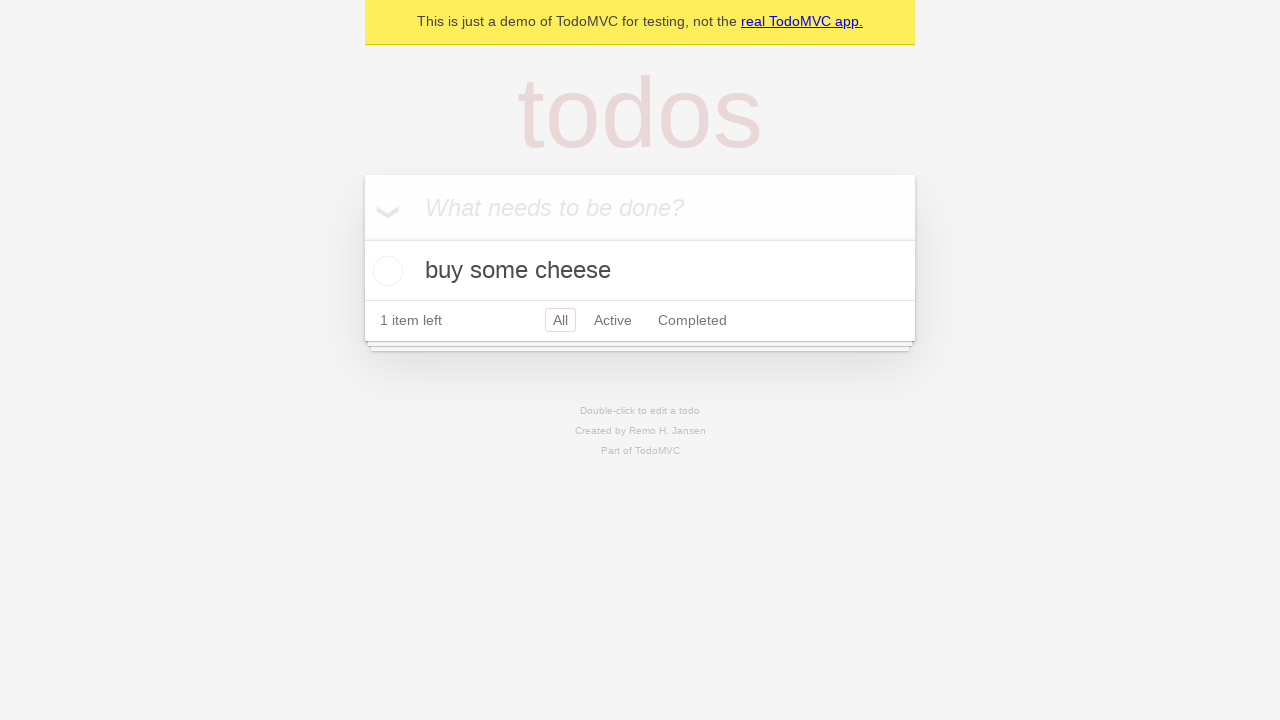

Filled todo input with 'feed the cat' on .new-todo
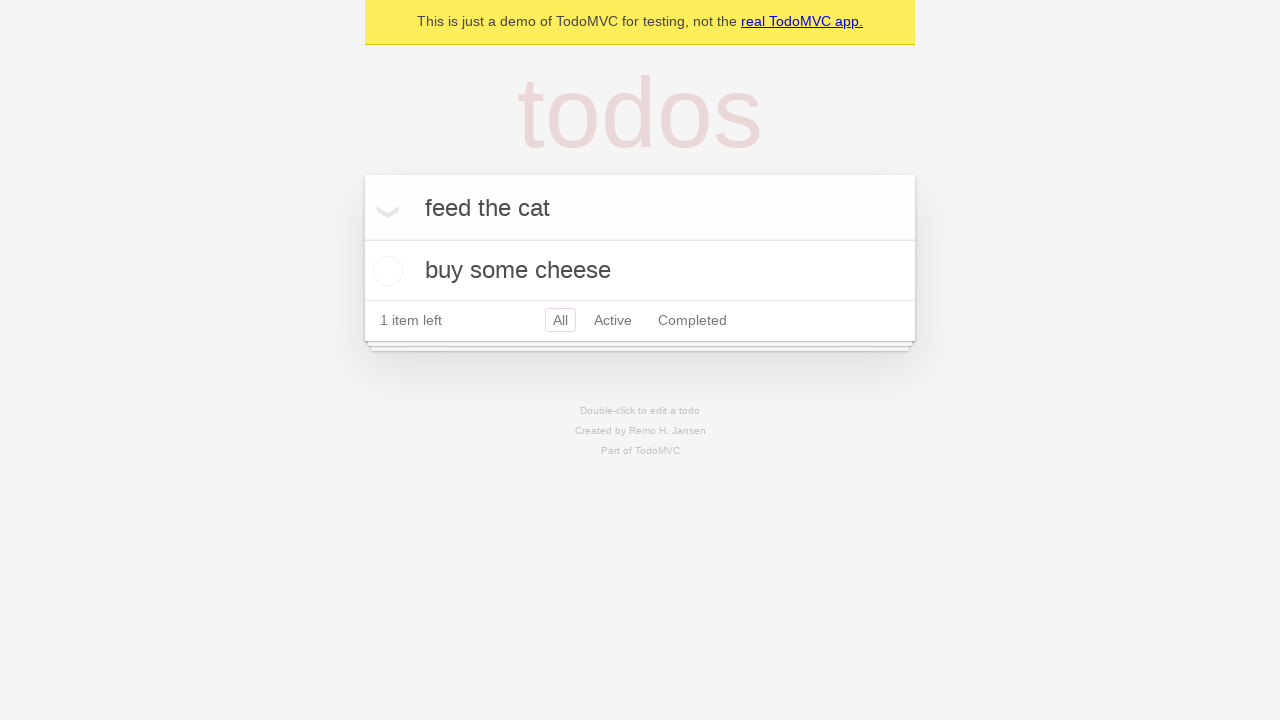

Pressed Enter to create second todo on .new-todo
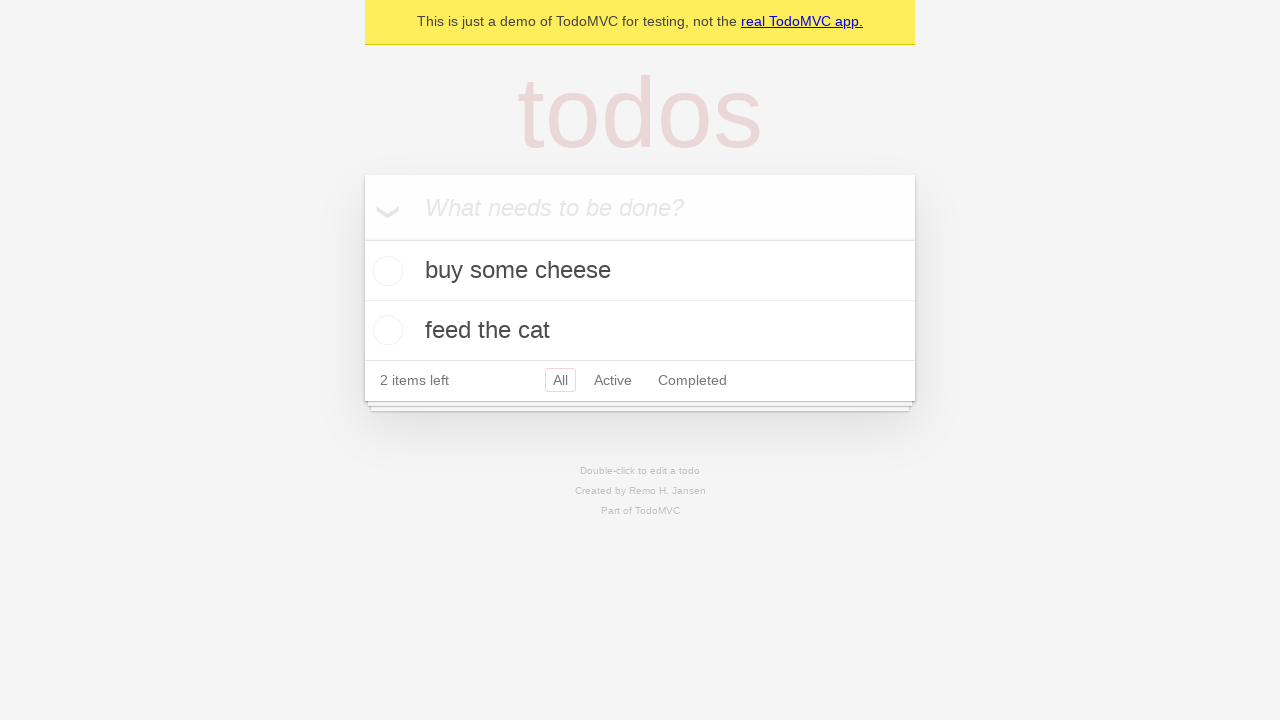

Second todo appeared in the list
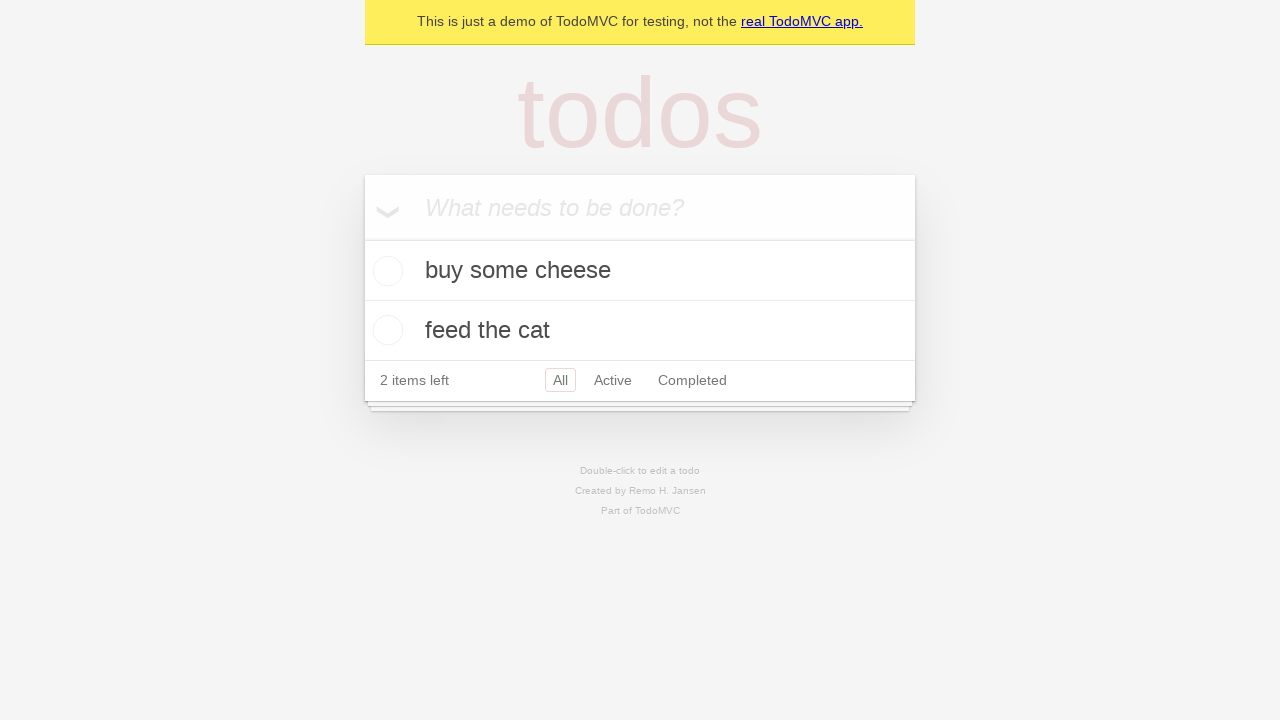

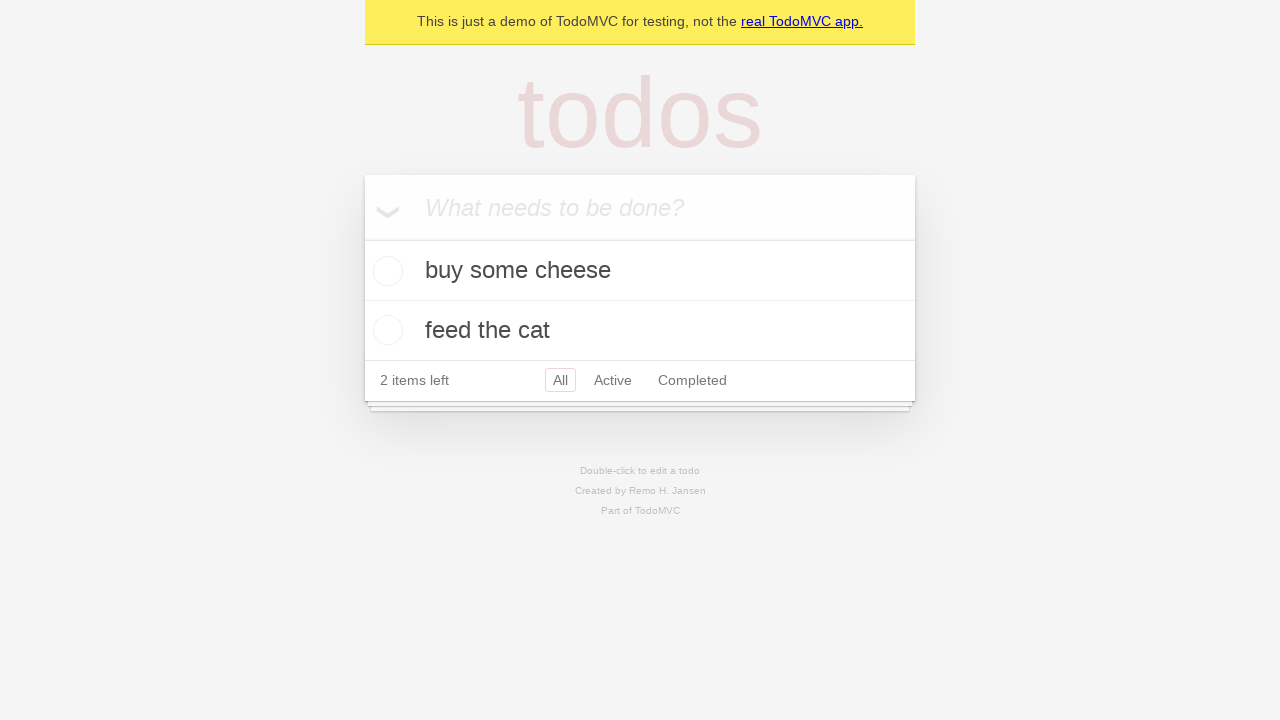